Tests adding a product with quantity greater than 1 to the cart by clicking the add to cart button twice for the same product

Starting URL: https://www.demoblaze.com/

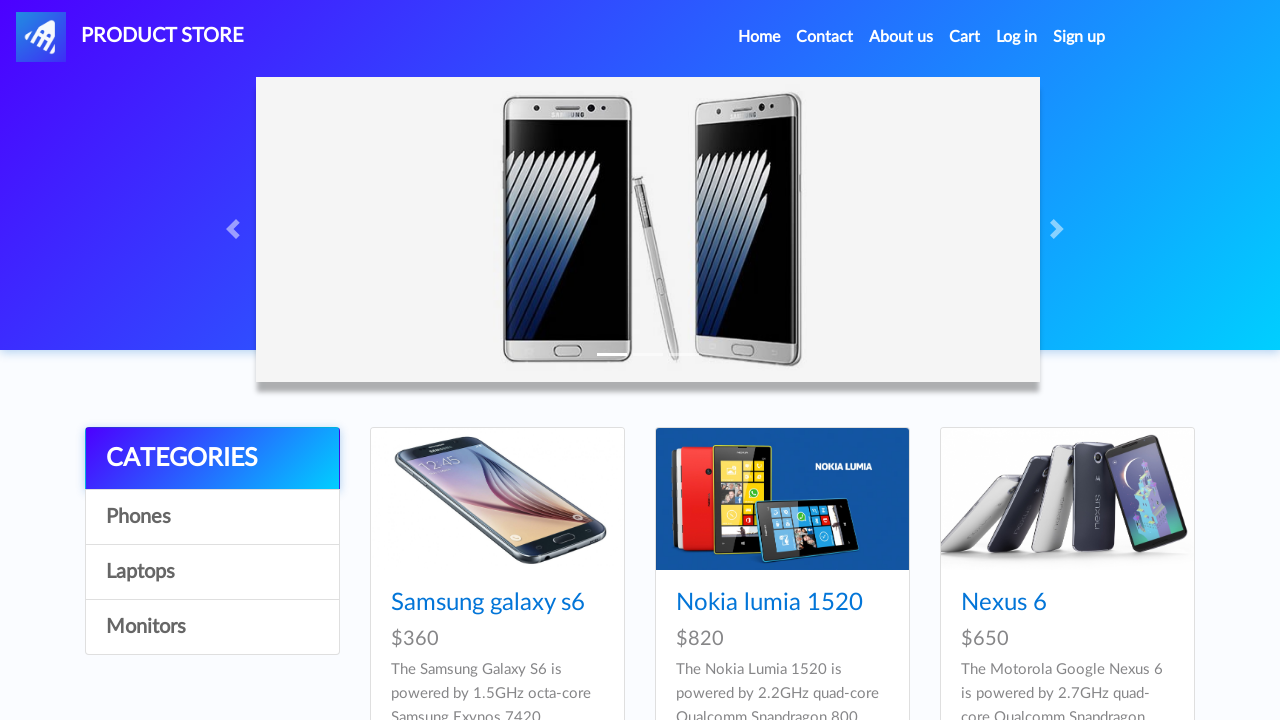

Clicked on Monitors category at (212, 627) on a:has-text('Monitors')
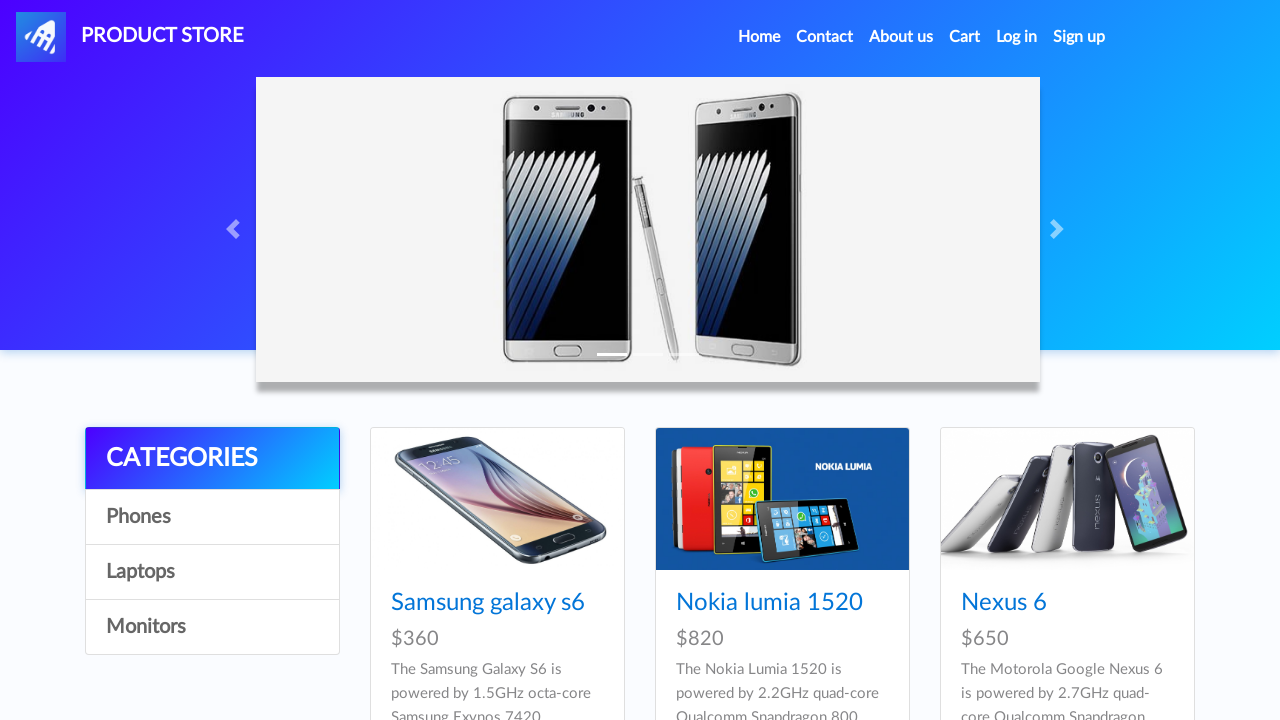

Waited for page to load after clicking Monitors
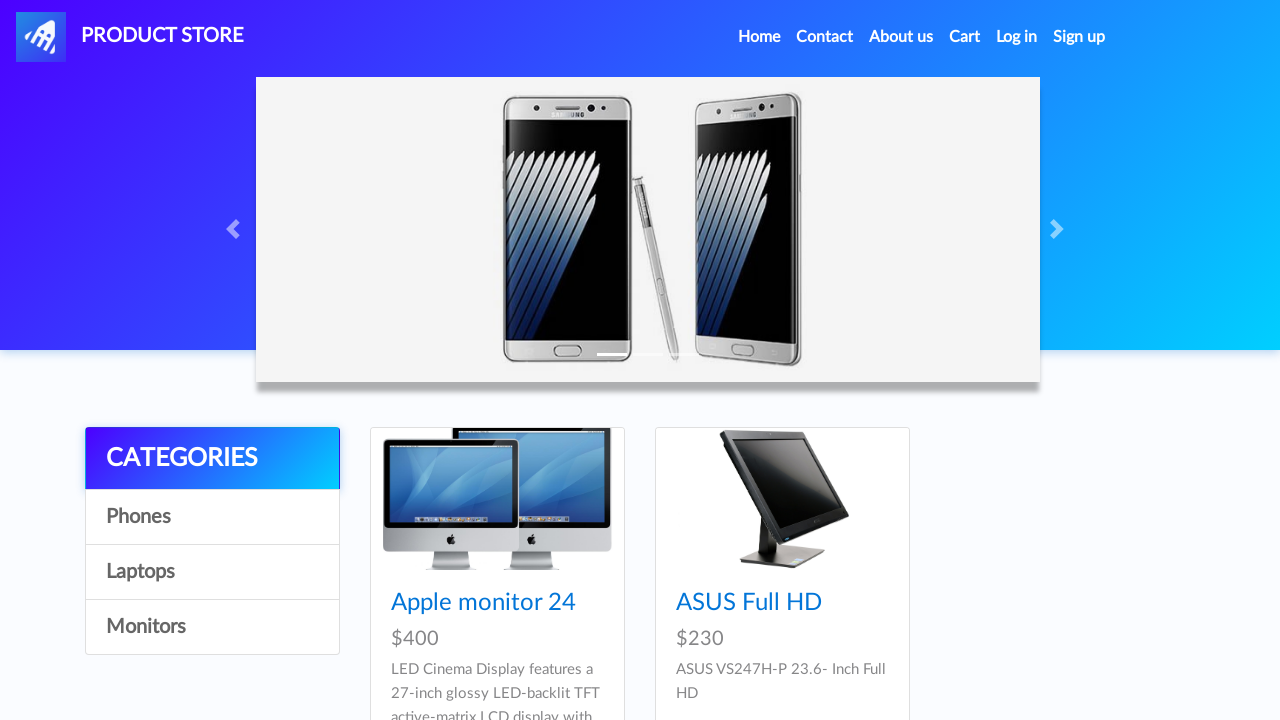

Clicked on Apple monitor 24 product at (484, 603) on a:has-text('Apple monitor 24')
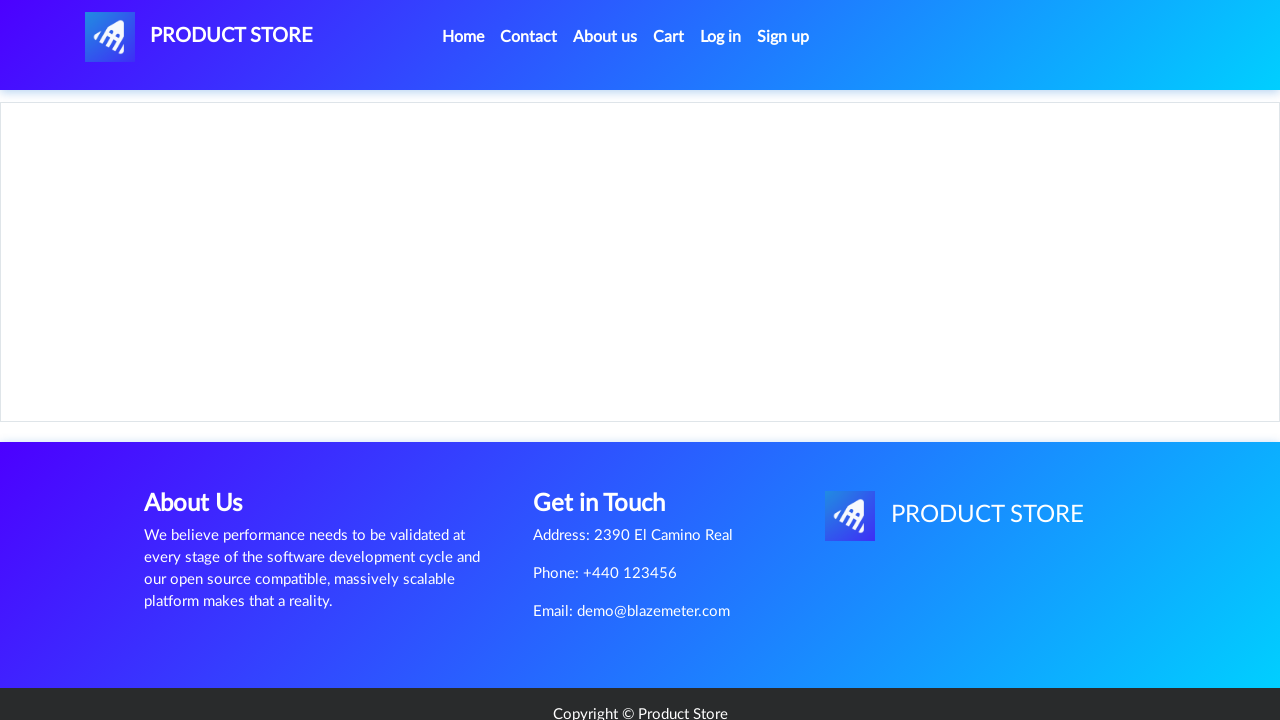

Product page loaded with product name visible
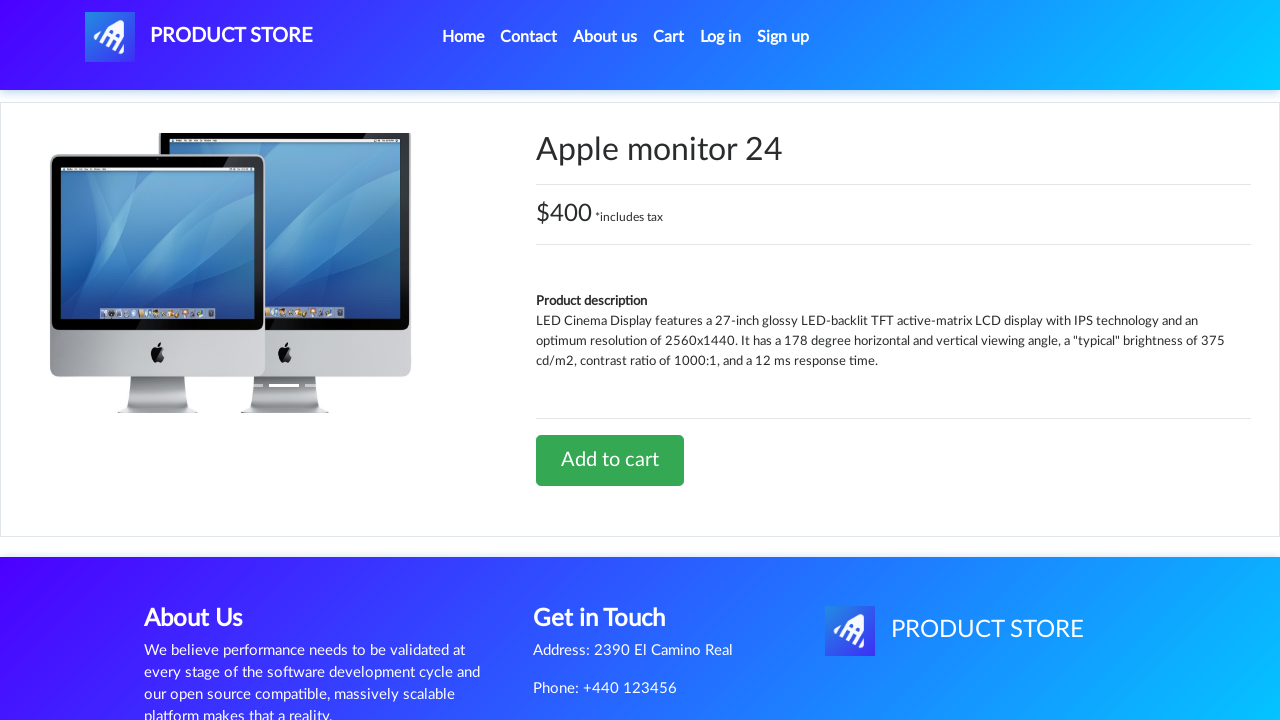

Set up dialog handler to accept confirmation
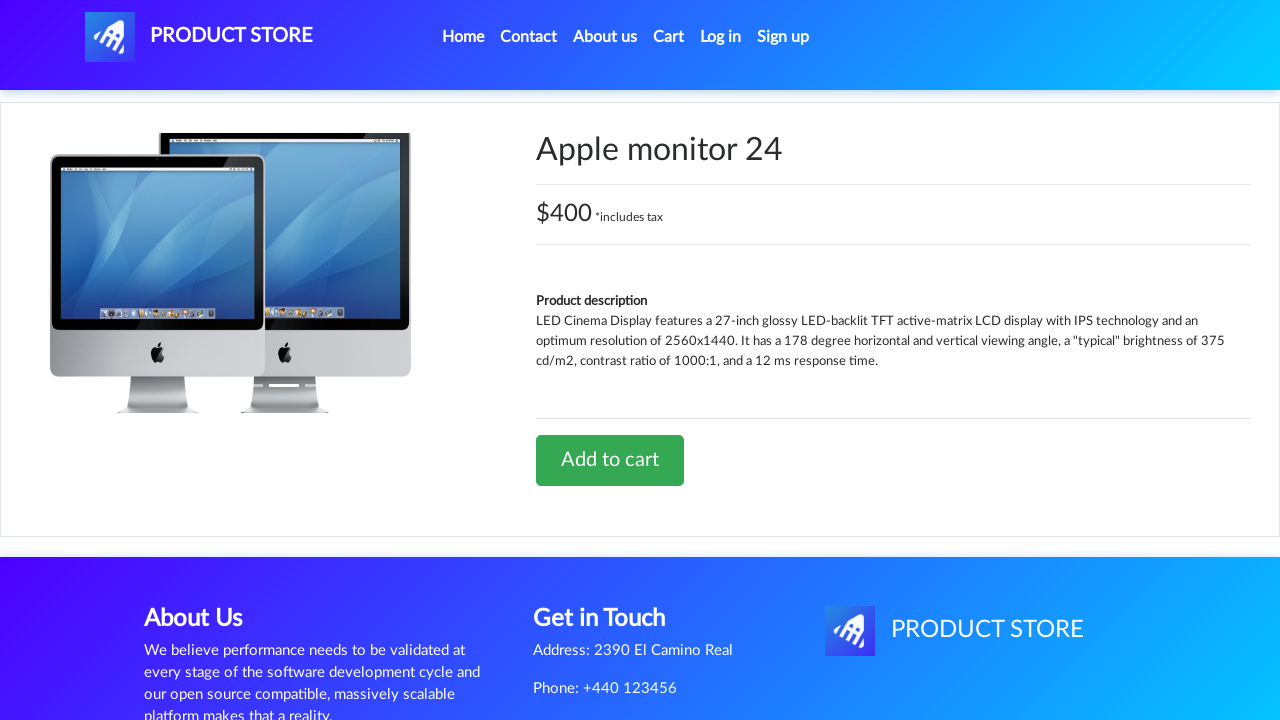

Clicked Add to cart button for the first time at (610, 460) on a:has-text('Add to cart')
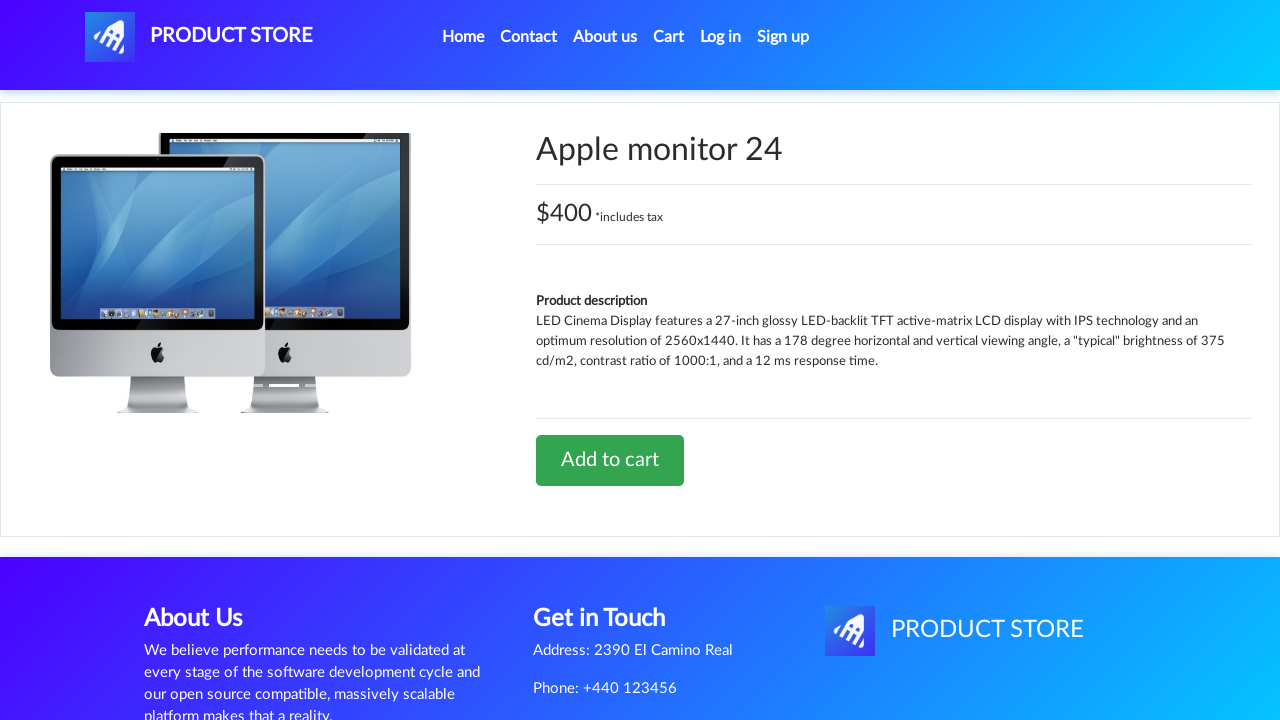

Waited after first add to cart action
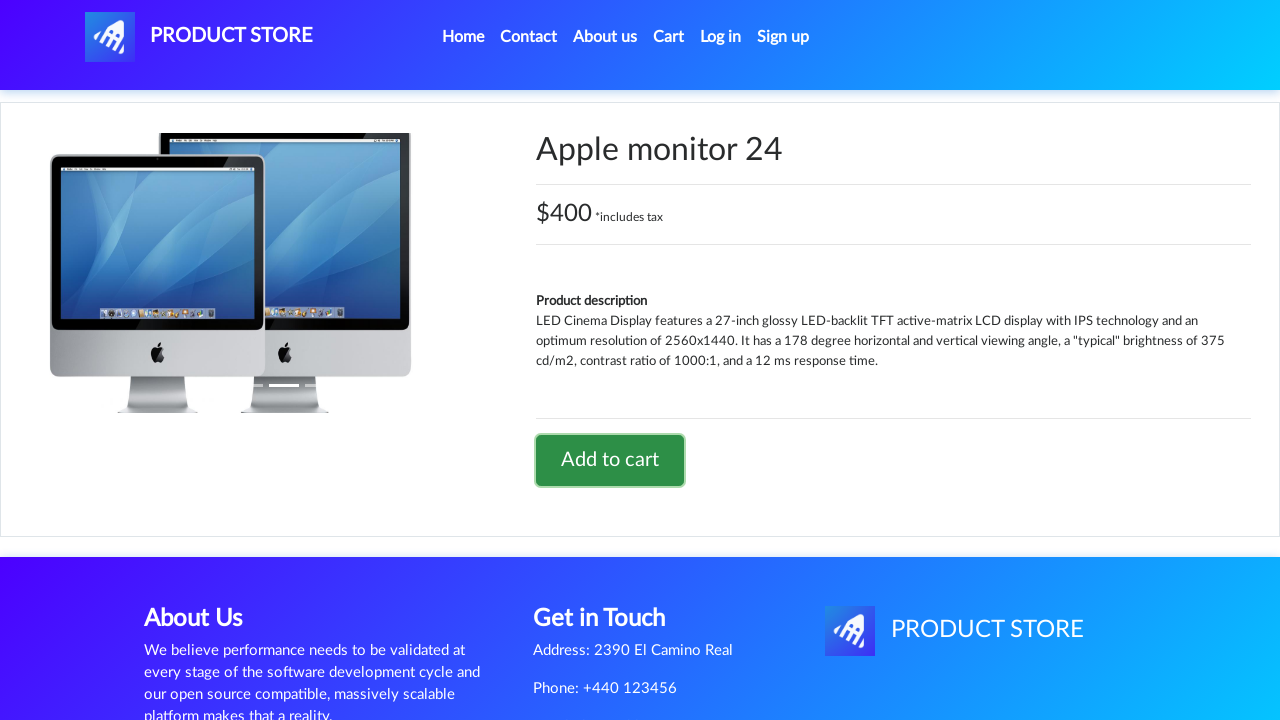

Clicked Add to cart button for the second time at (610, 460) on a:has-text('Add to cart')
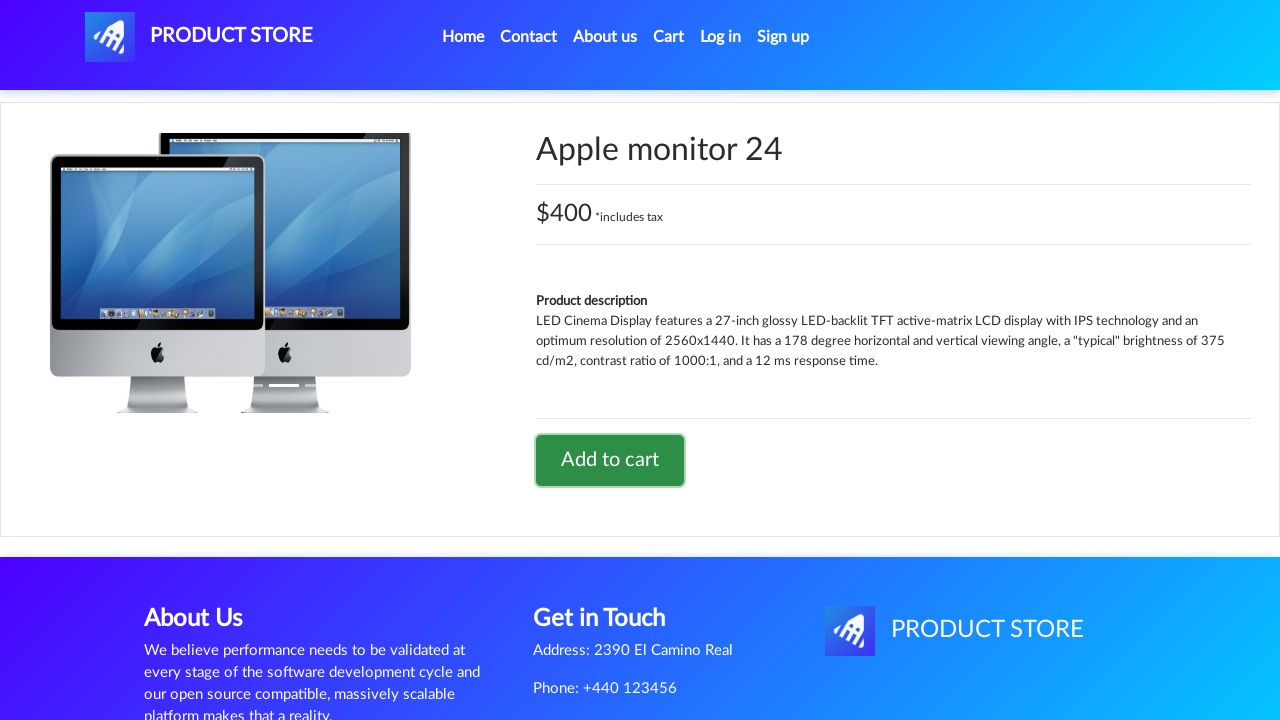

Waited after second add to cart action
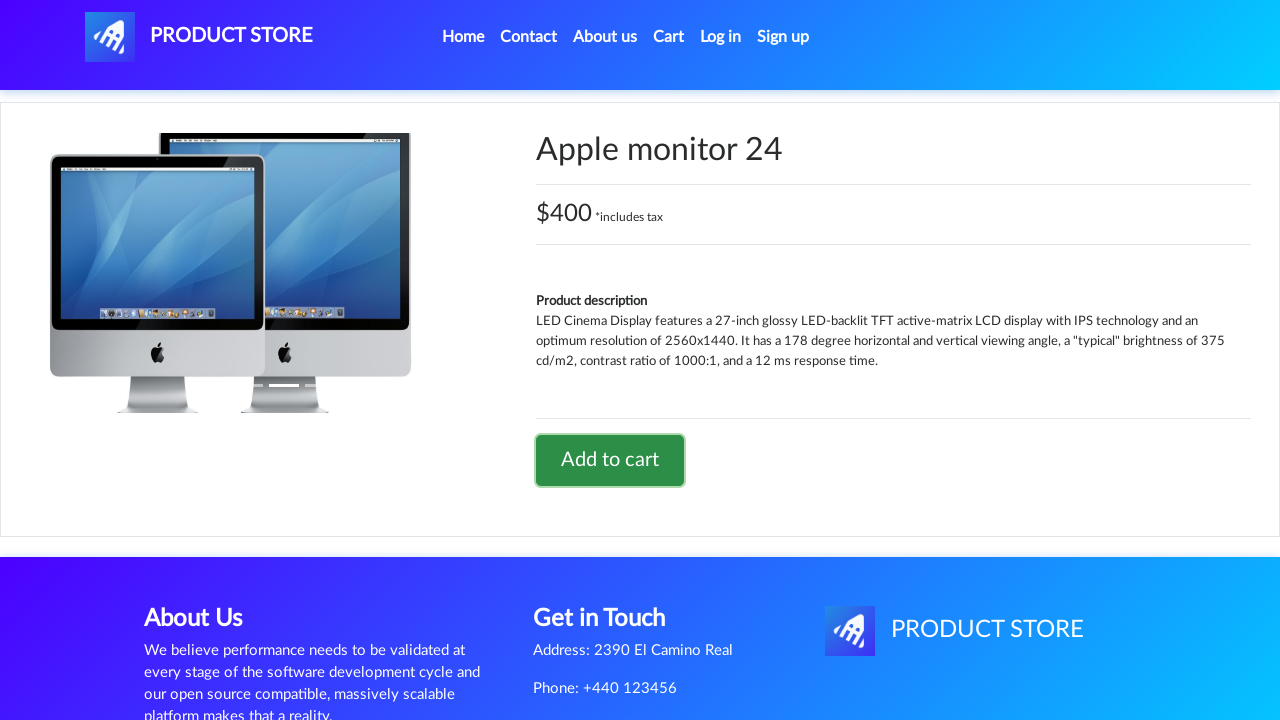

Clicked on Cart link to view cart at (669, 37) on a:has-text('Cart')
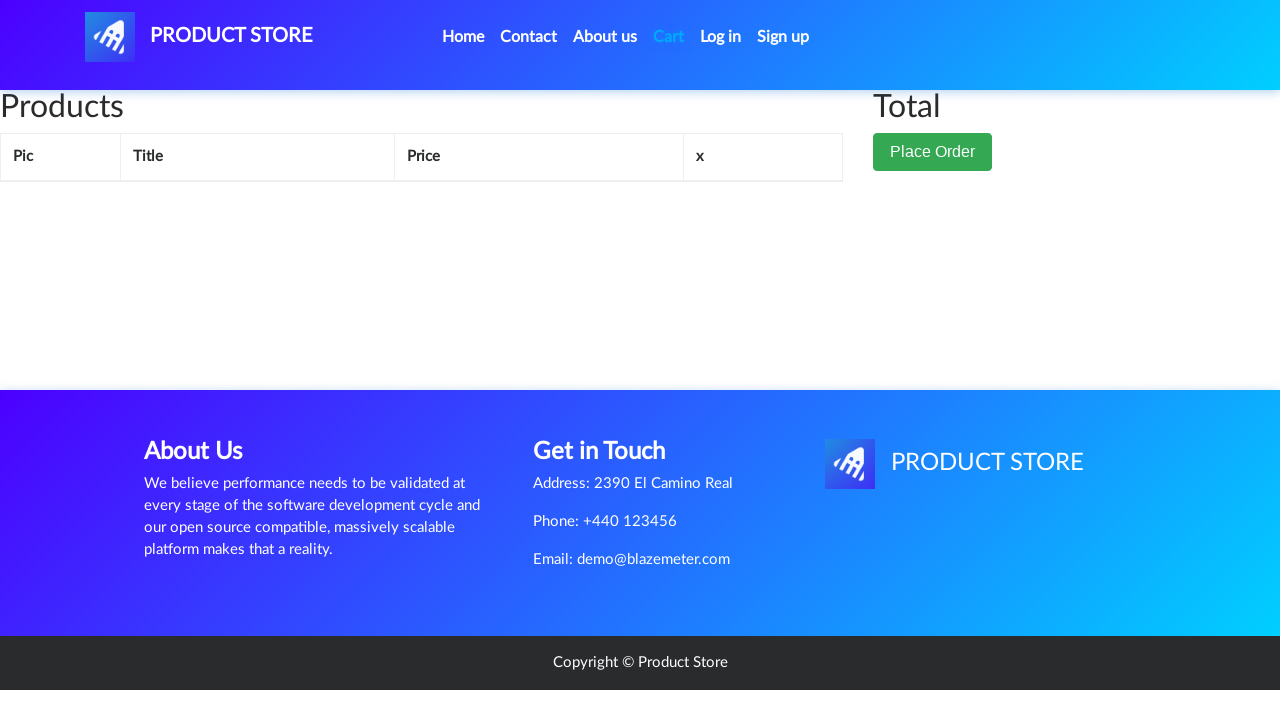

Cart page loaded with cart items table visible
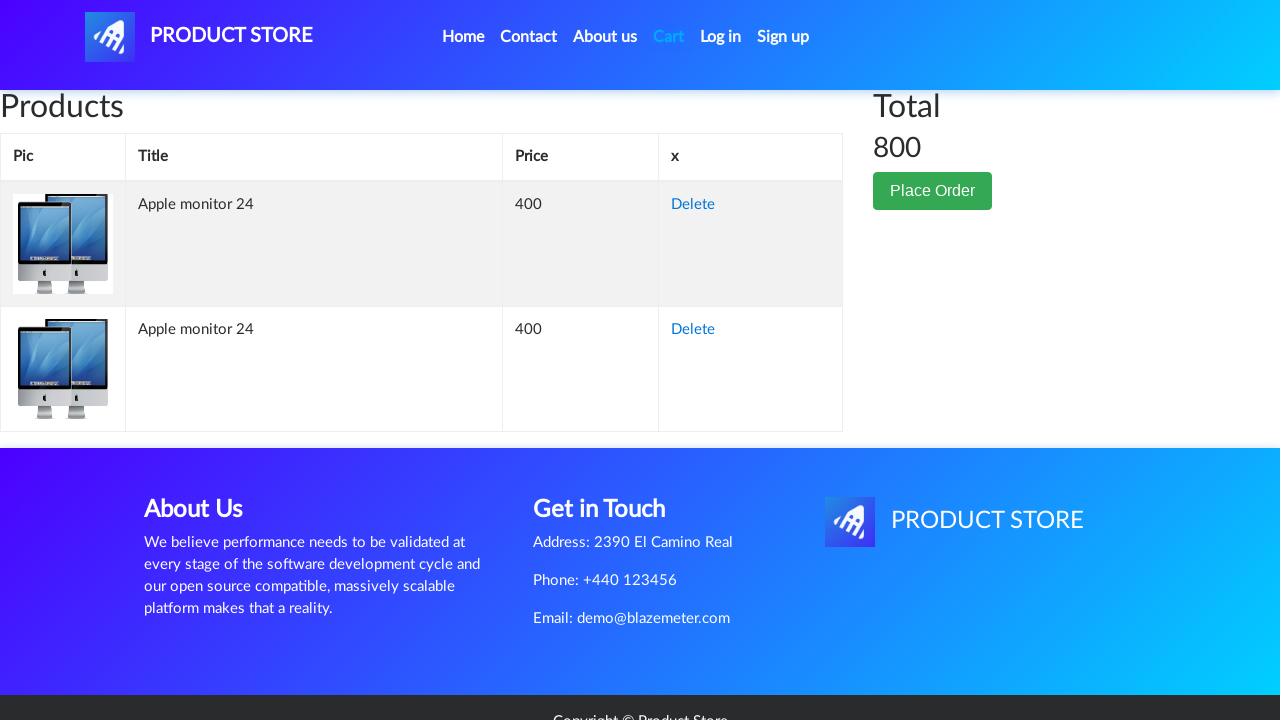

Verified Apple monitor 24 product is in cart
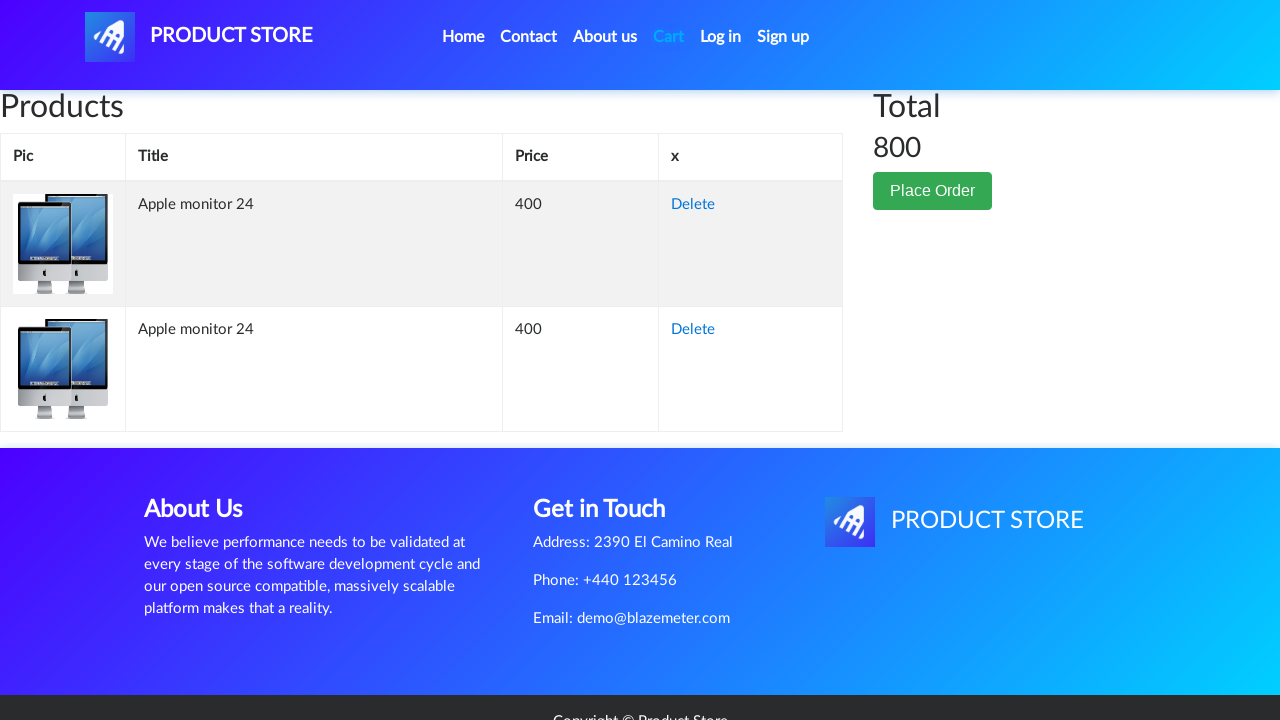

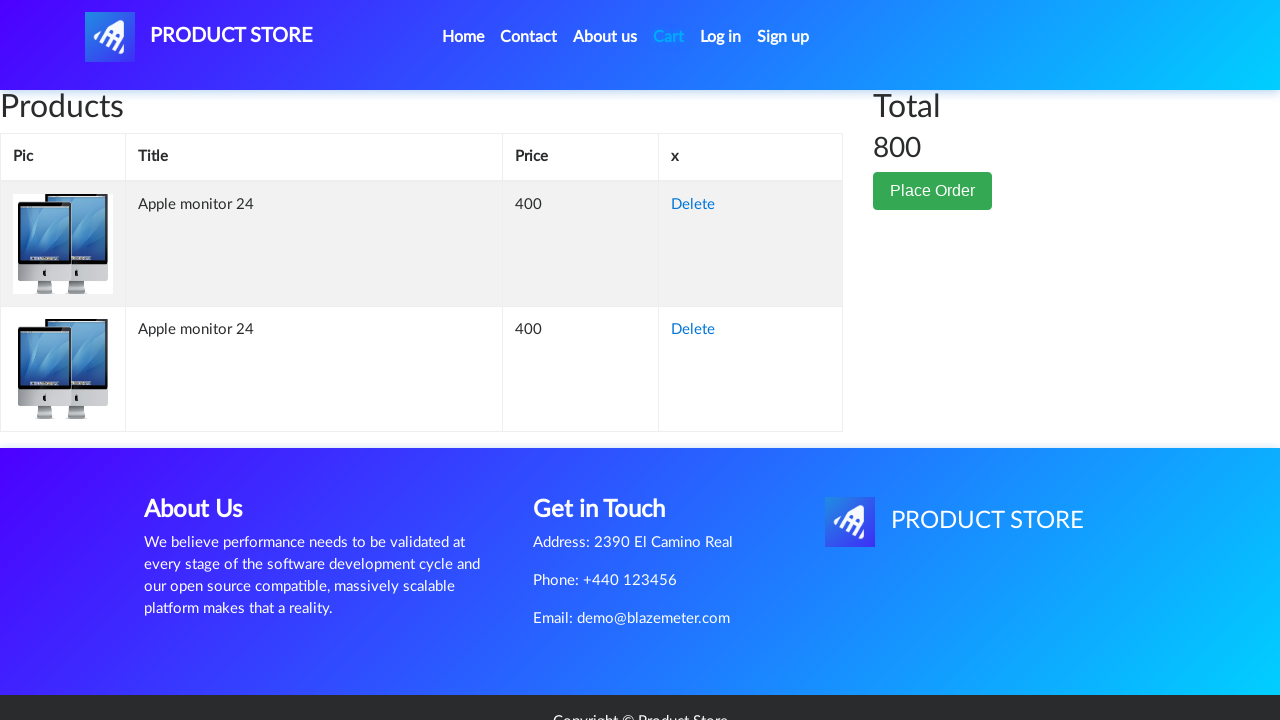